Tests the product search functionality on a Selenium practice e-commerce site by typing a search query and verifying the correct number of filtered products are displayed.

Starting URL: http://rahulshettyacademy.com/seleniumPractise/#/

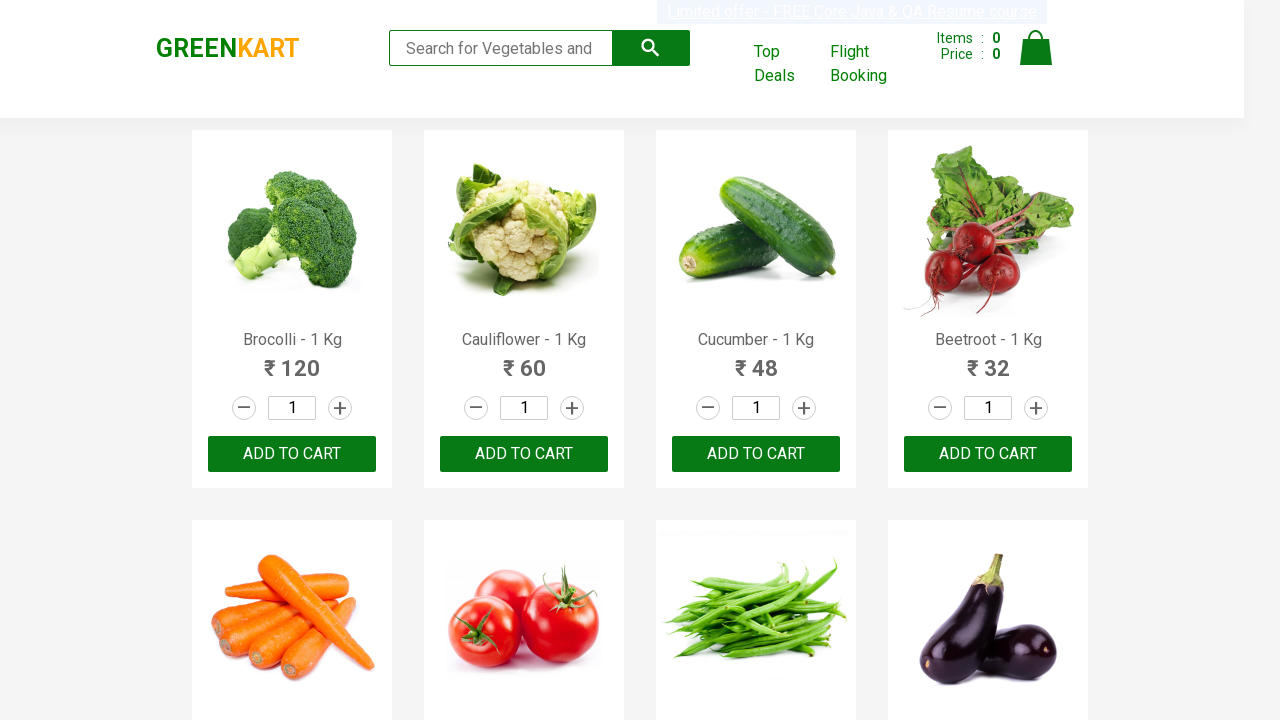

Filled search box with 'ca' on .search-keyword
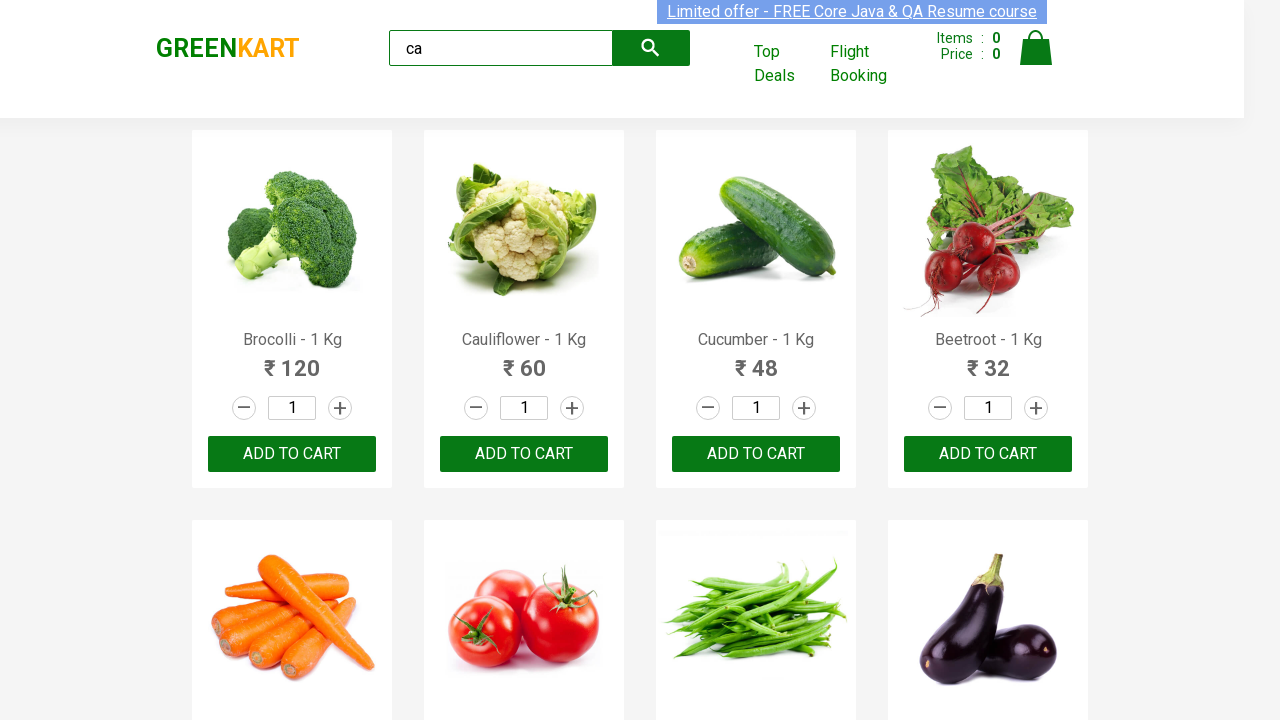

Waited for products to load after search filter
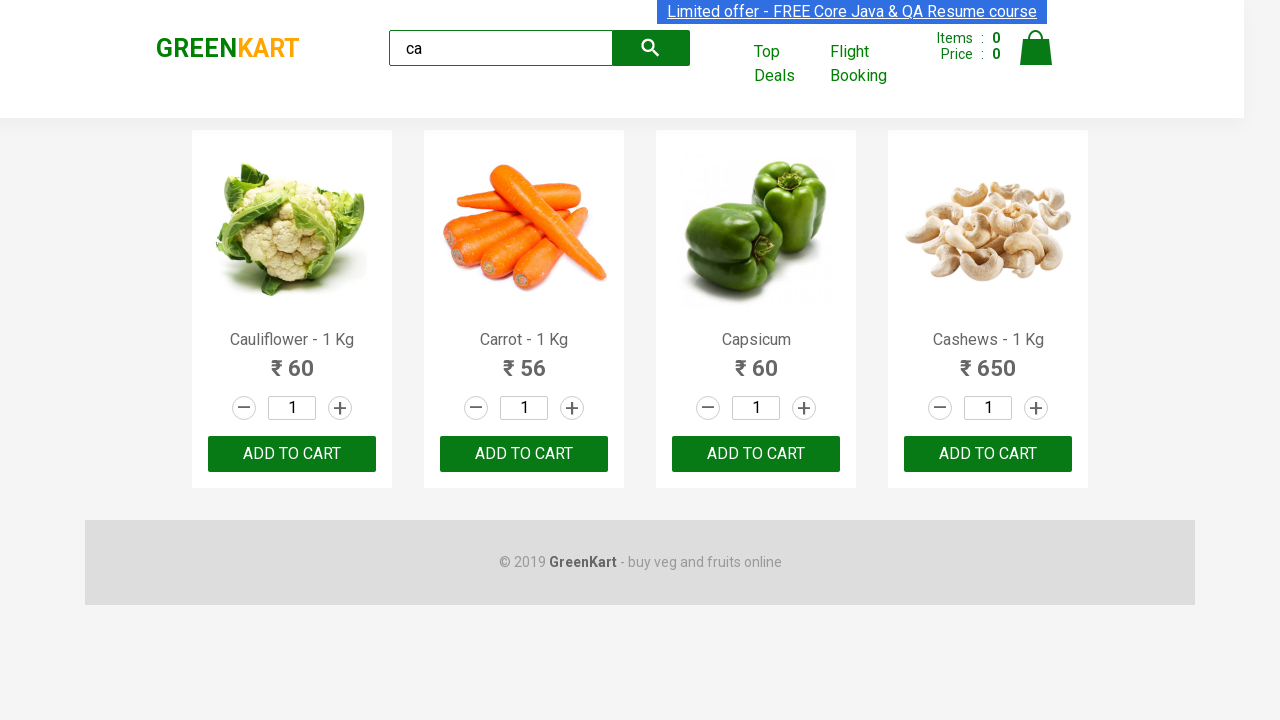

Verified exactly 4 filtered products are displayed
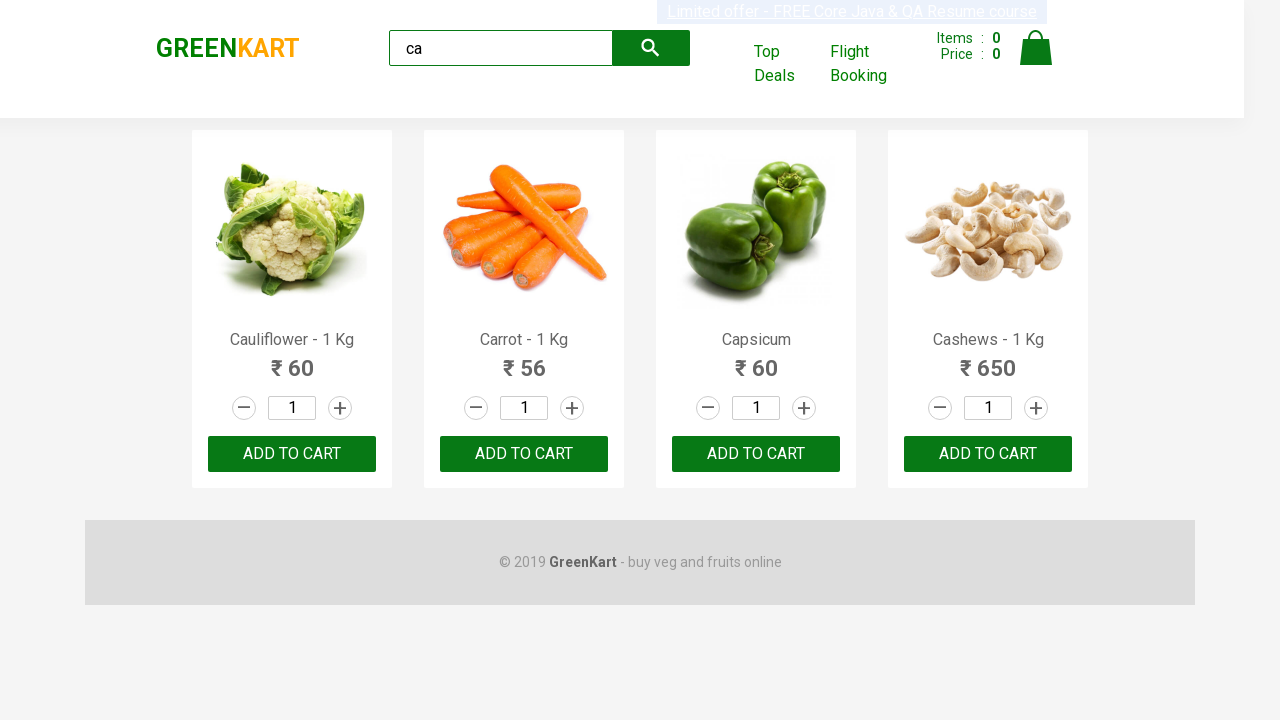

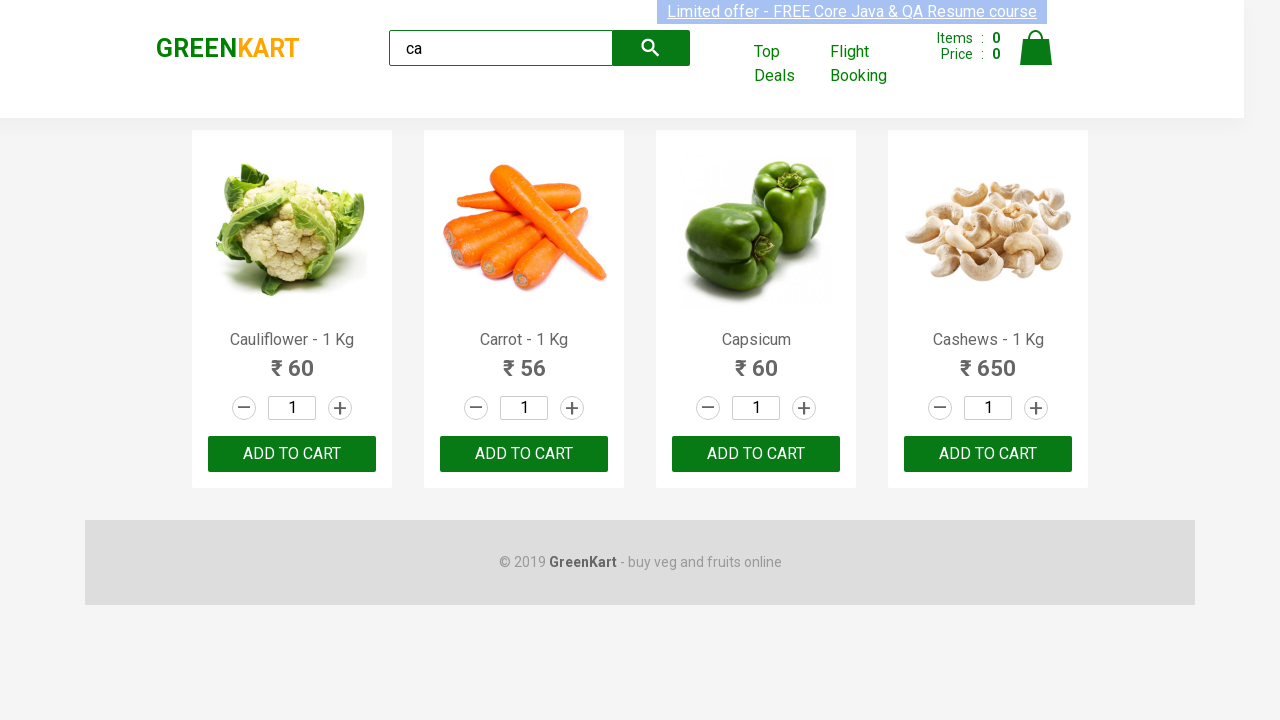